Tests the product search functionality by navigating to the Products page, entering a product name in the search box, clicking search, and verifying the searched product is displayed.

Starting URL: https://automationexercise.com

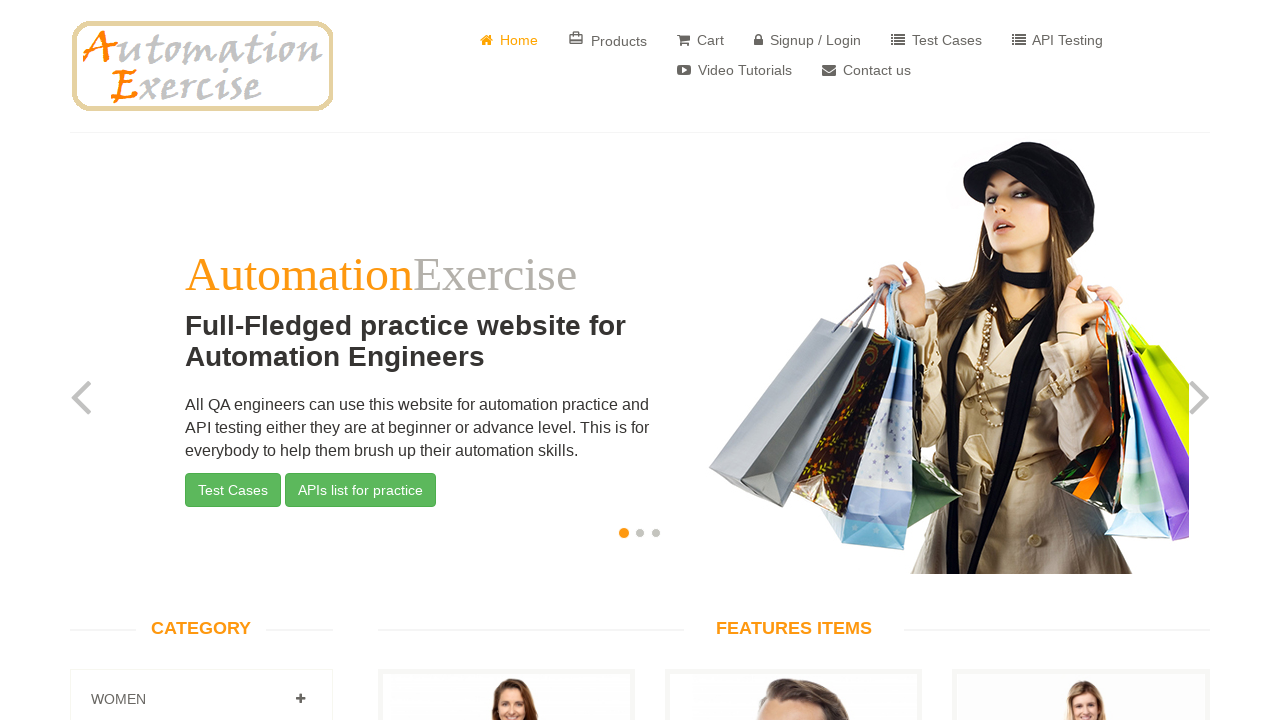

Clicked on 'Products' button in navigation at (608, 40) on a[href='/products']
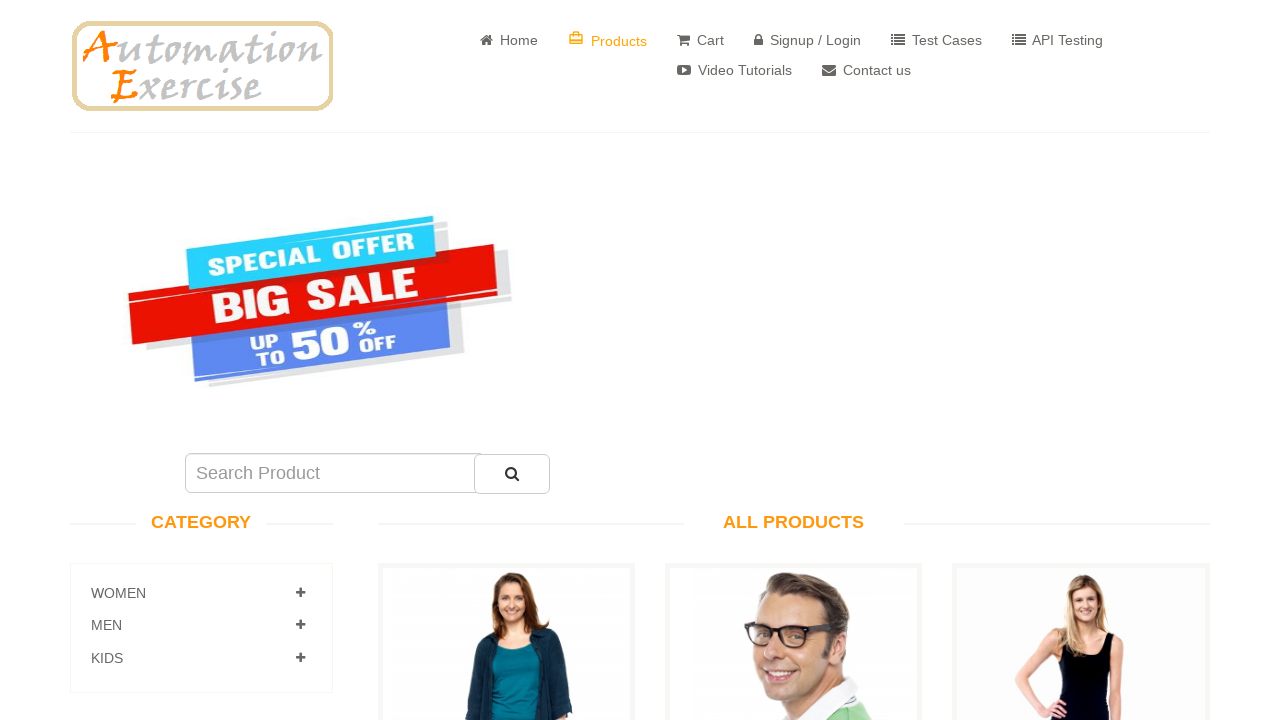

Verified 'All Products' page is visible
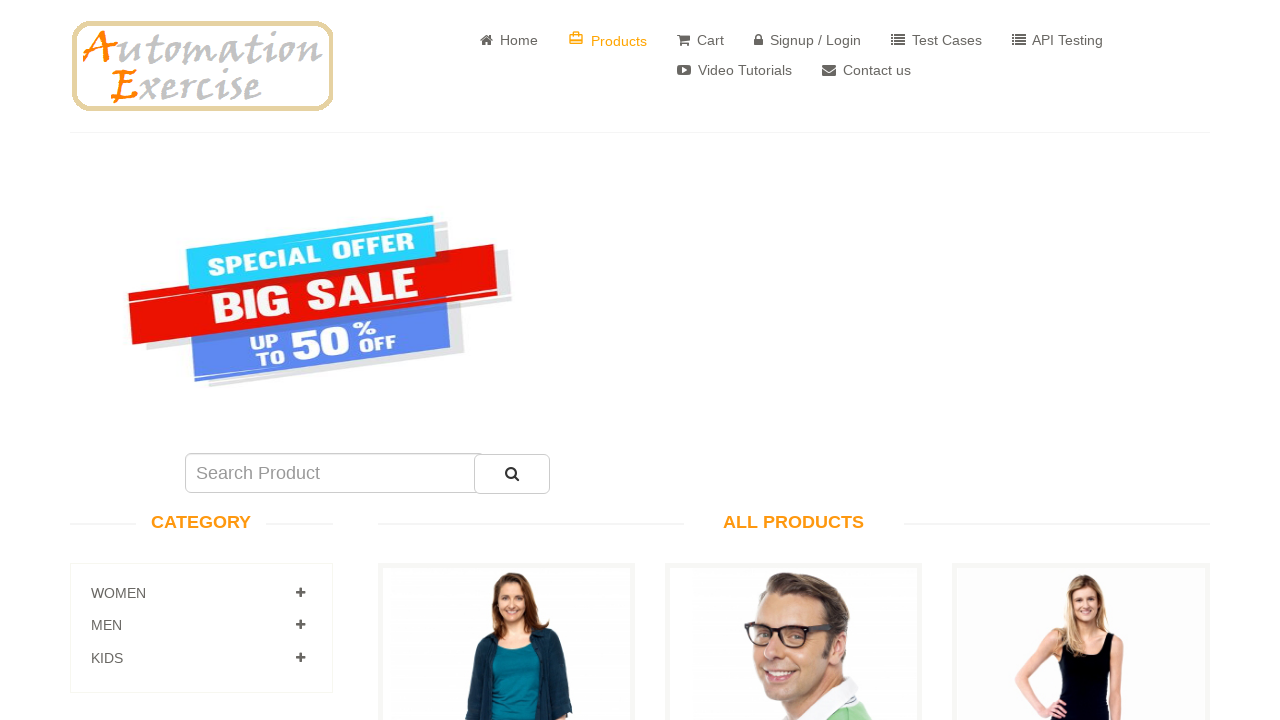

Entered product name 'Blue Top' in search field on input#search_product
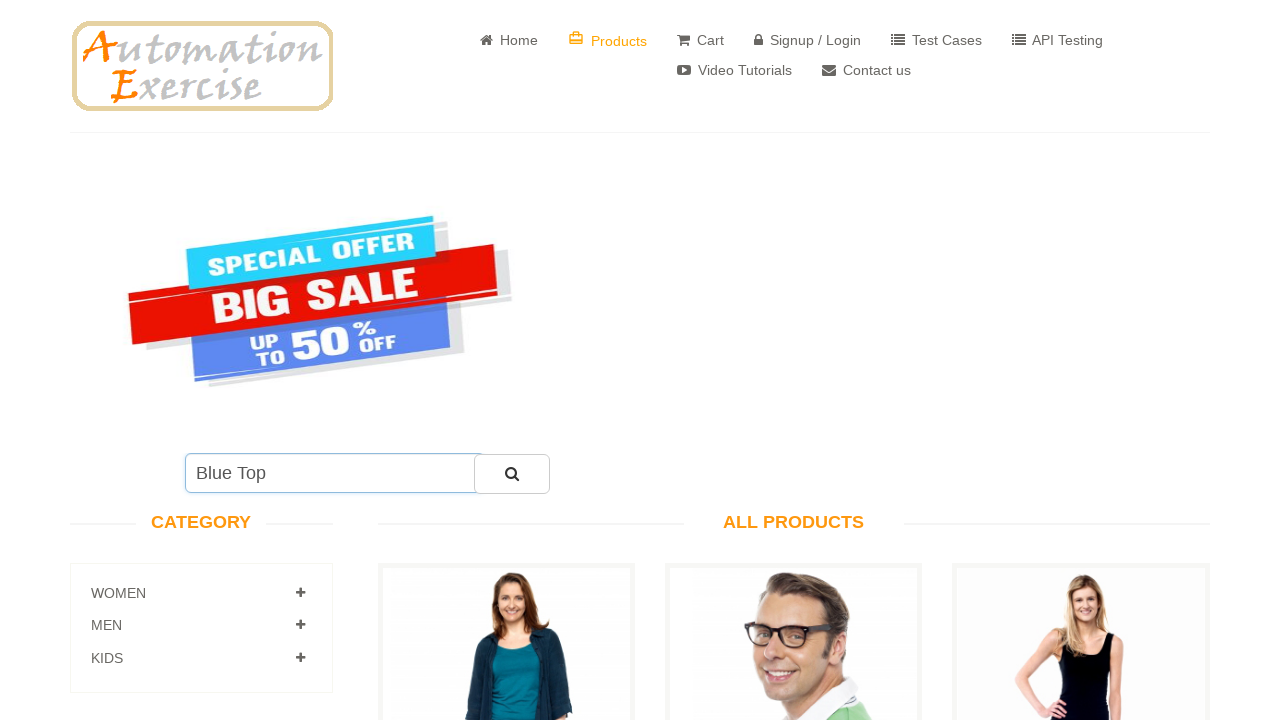

Clicked search button at (512, 474) on button#submit_search
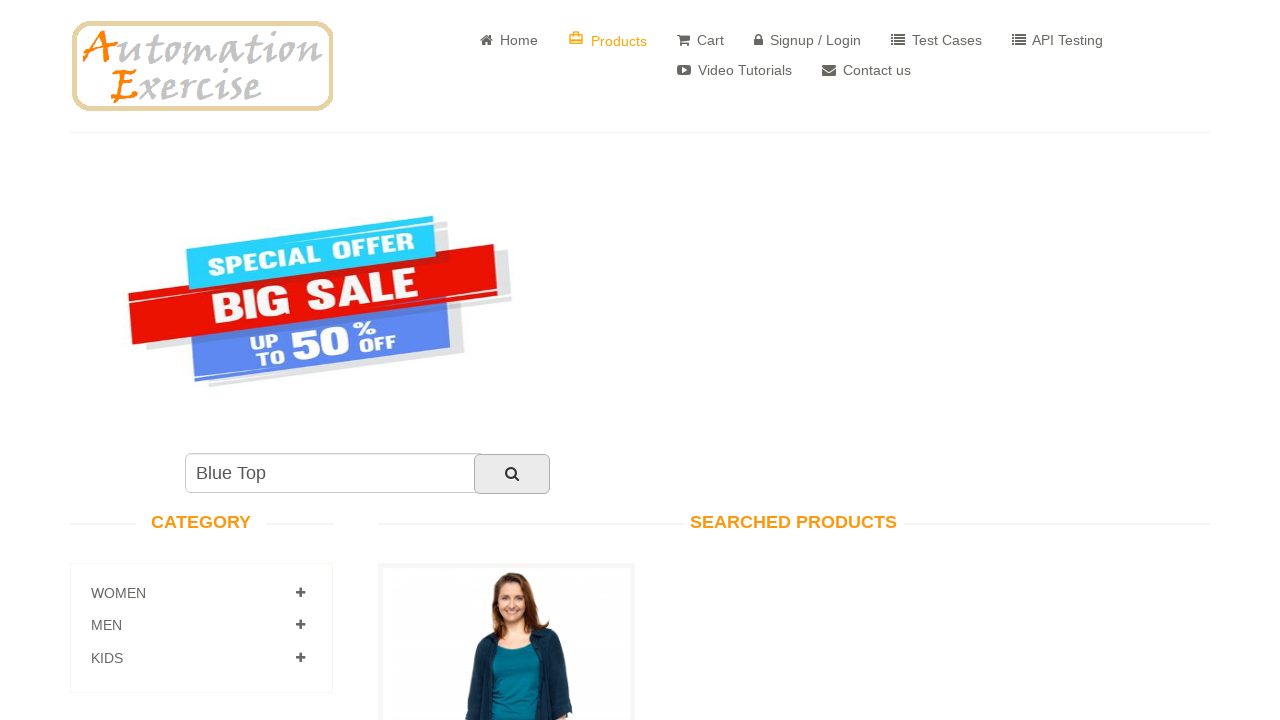

Verified 'Searched Products' heading is visible
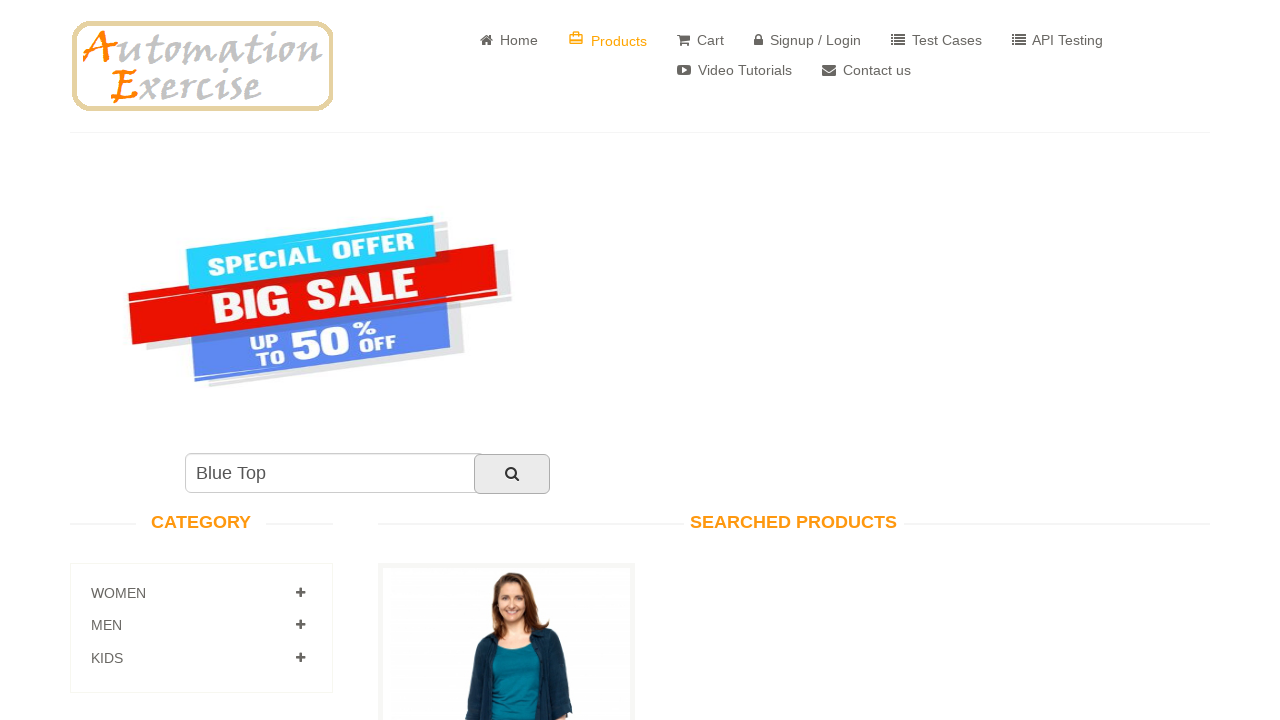

Verified searched product 'Blue Top' is displayed in results
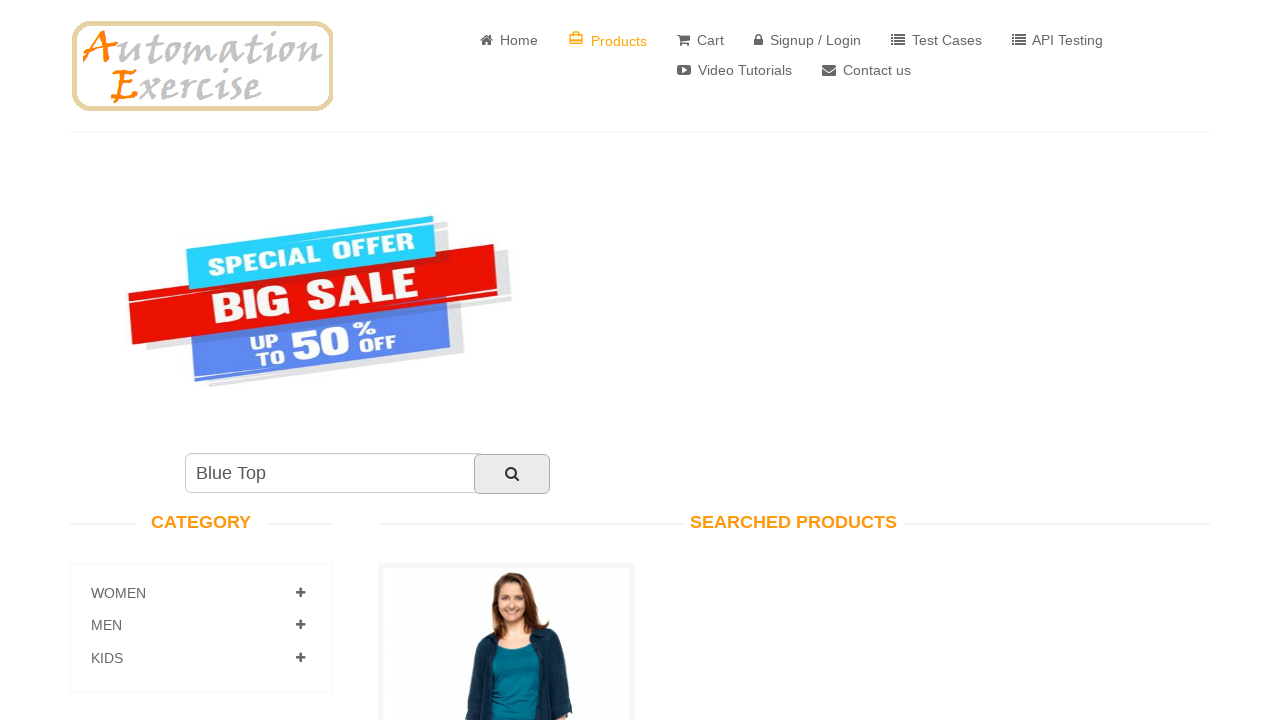

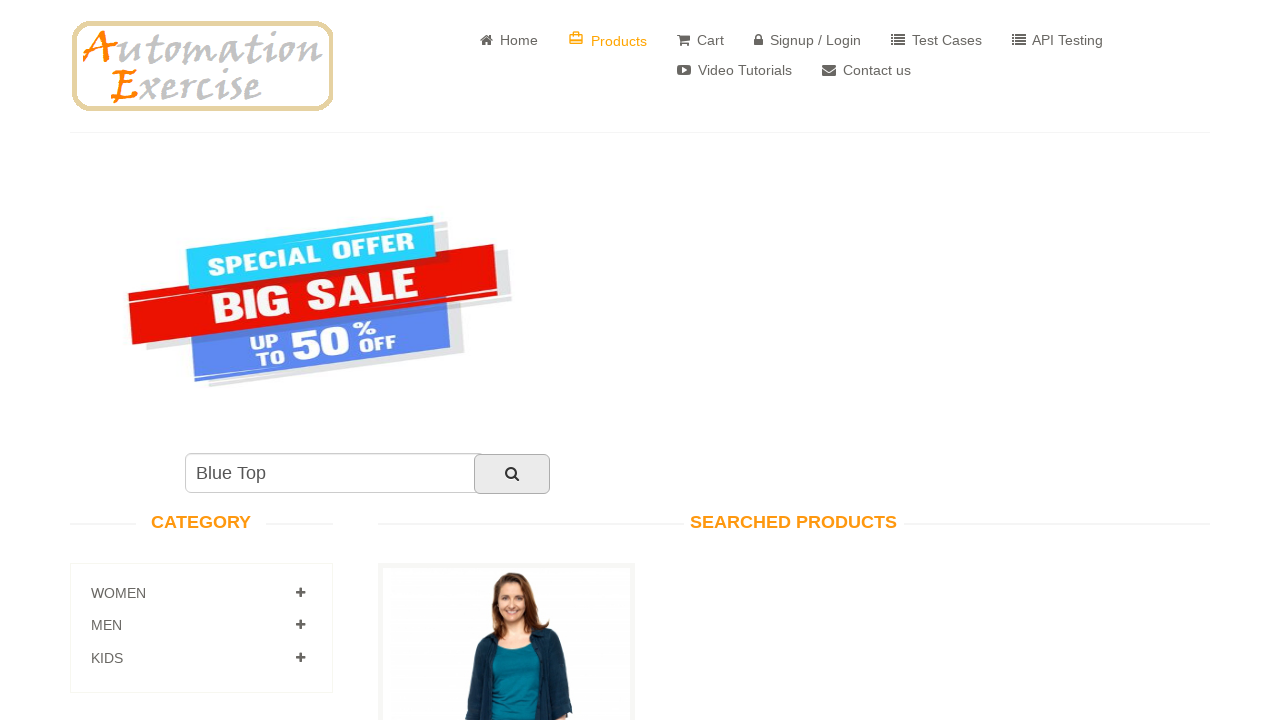